Navigates to a demo UI application and clicks on the Dropdown section element using a custom wait mechanism

Starting URL: https://demoapps.qspiders.com/ui?scenario=1

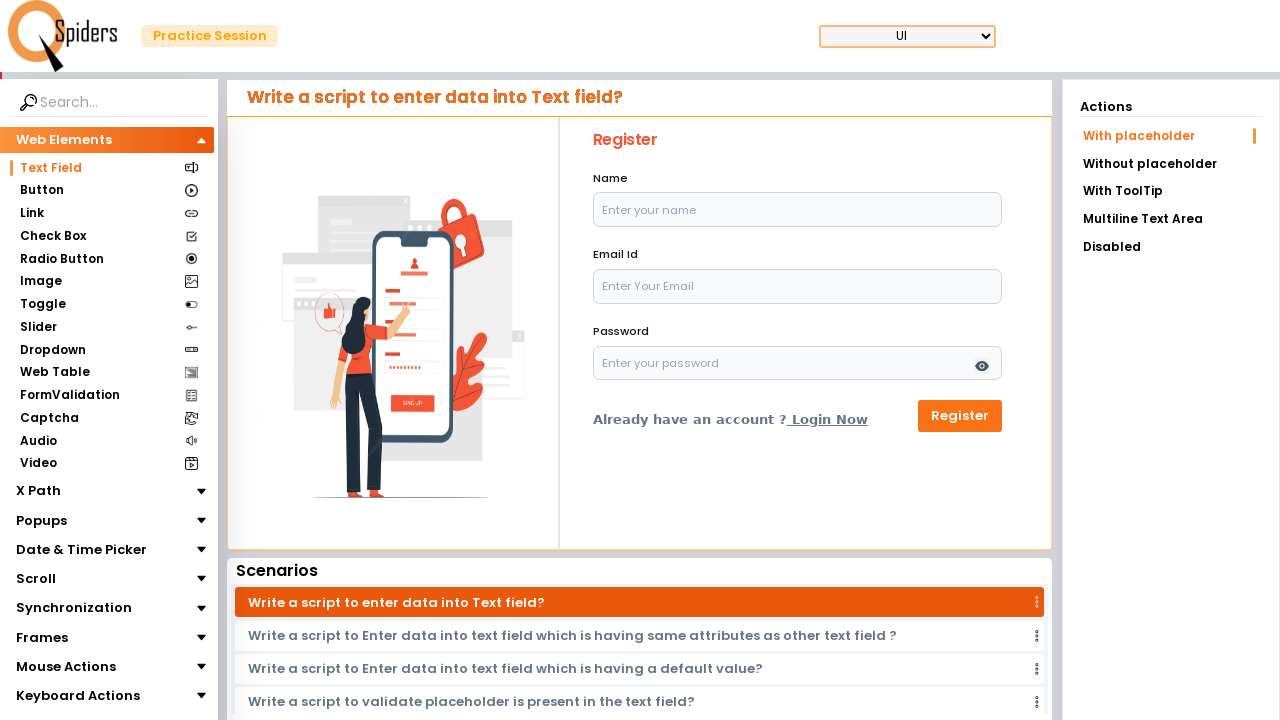

Navigated to demo UI application at https://demoapps.qspiders.com/ui?scenario=1
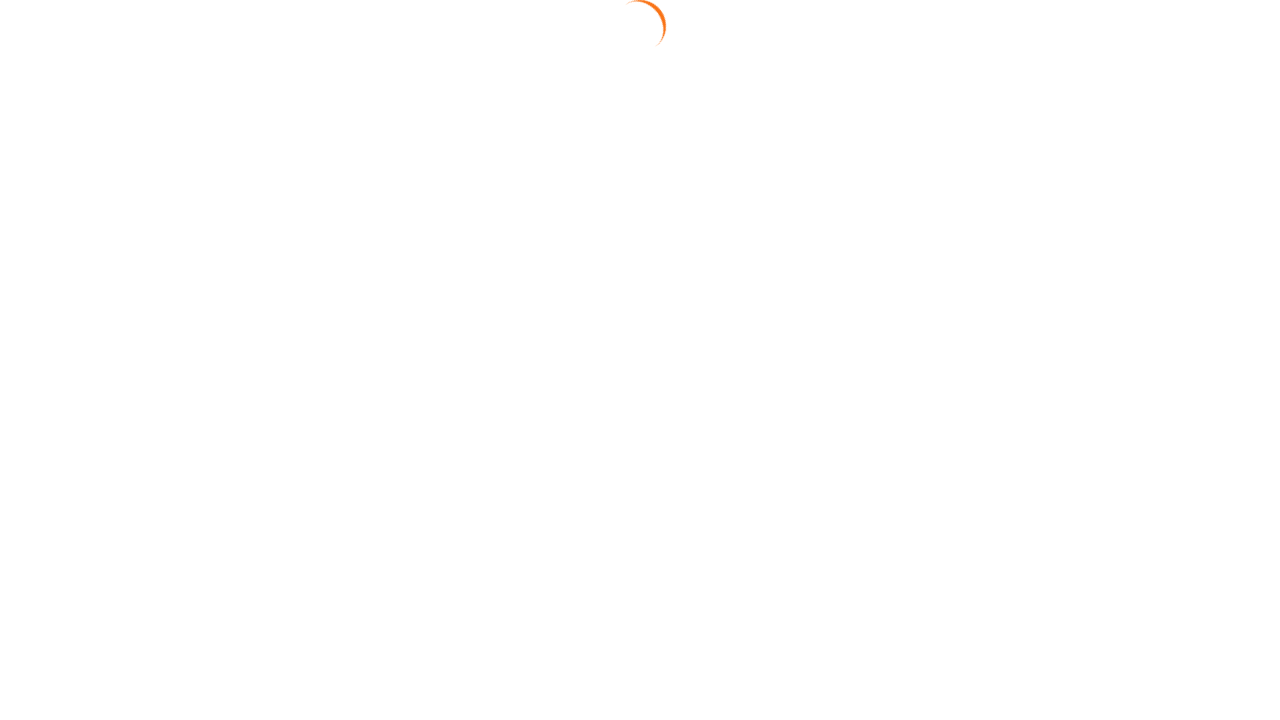

Clicked on the Dropdown section element using custom wait mechanism at (48, 350) on xpath=//section[text()='Dropdown']
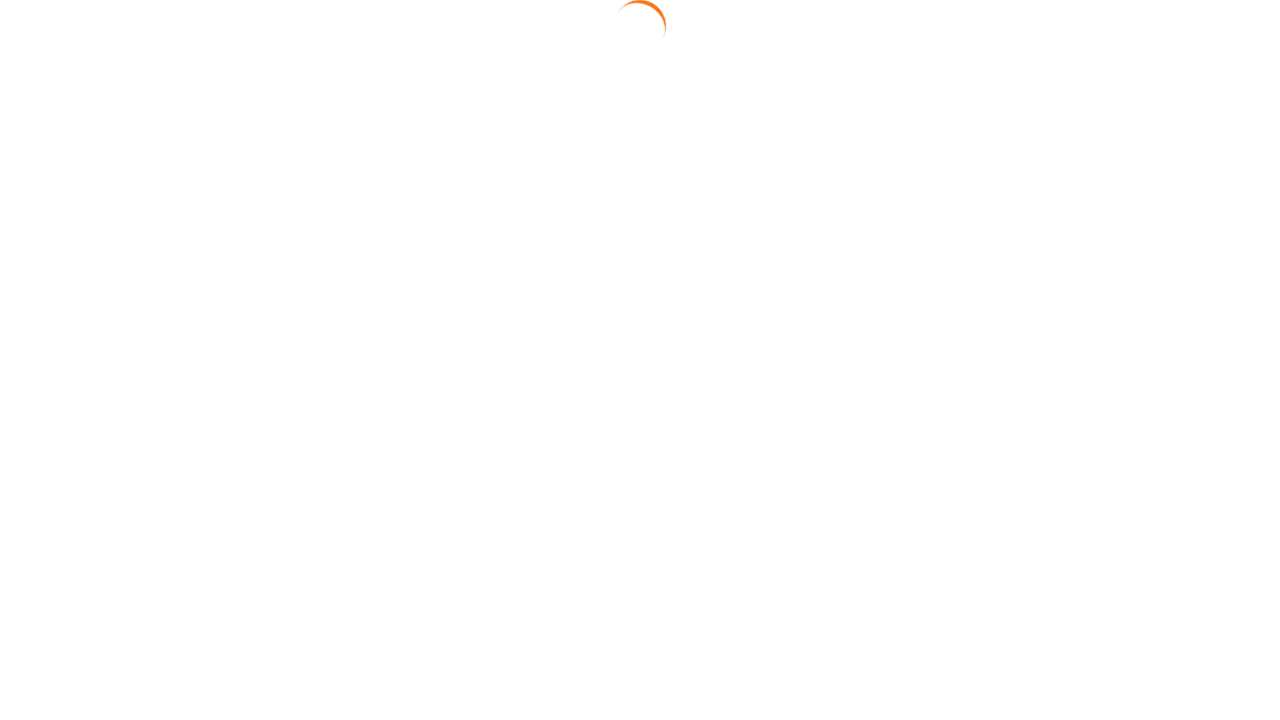

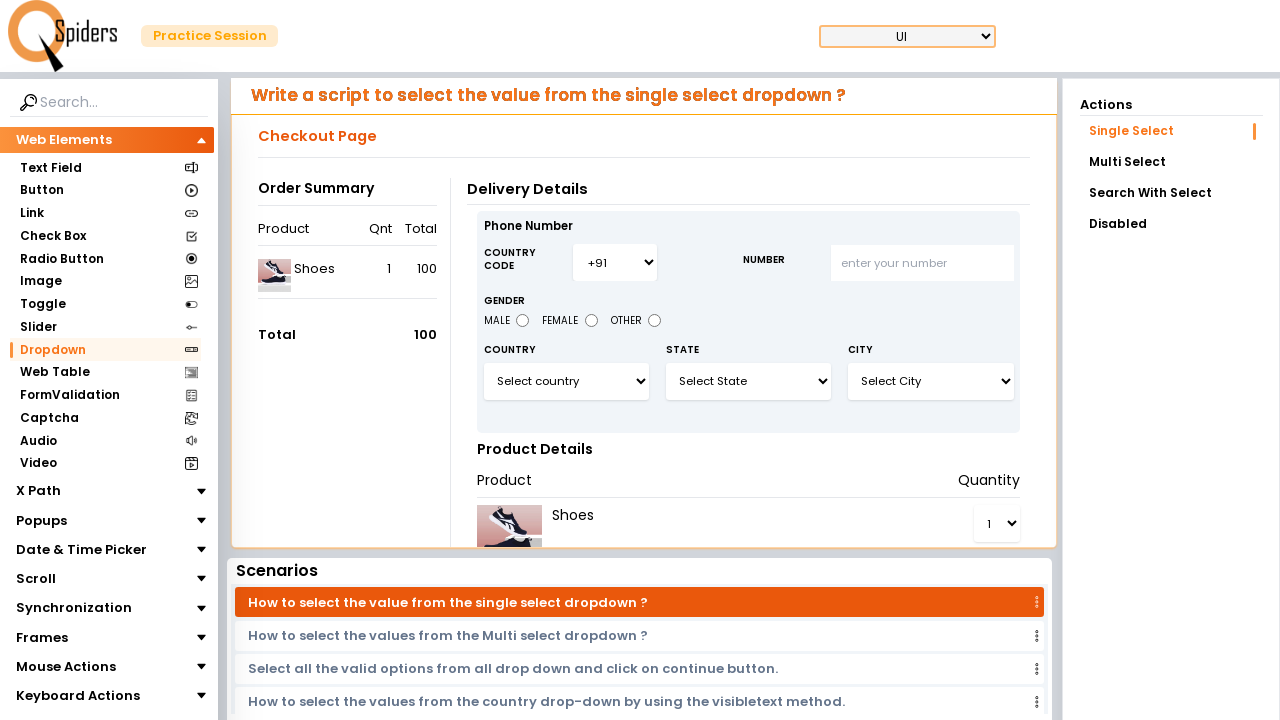